Tests dynamic loading with a longer implicit wait time, clicks start button and verifies text appears

Starting URL: https://automationfc.github.io/dynamic-loading/

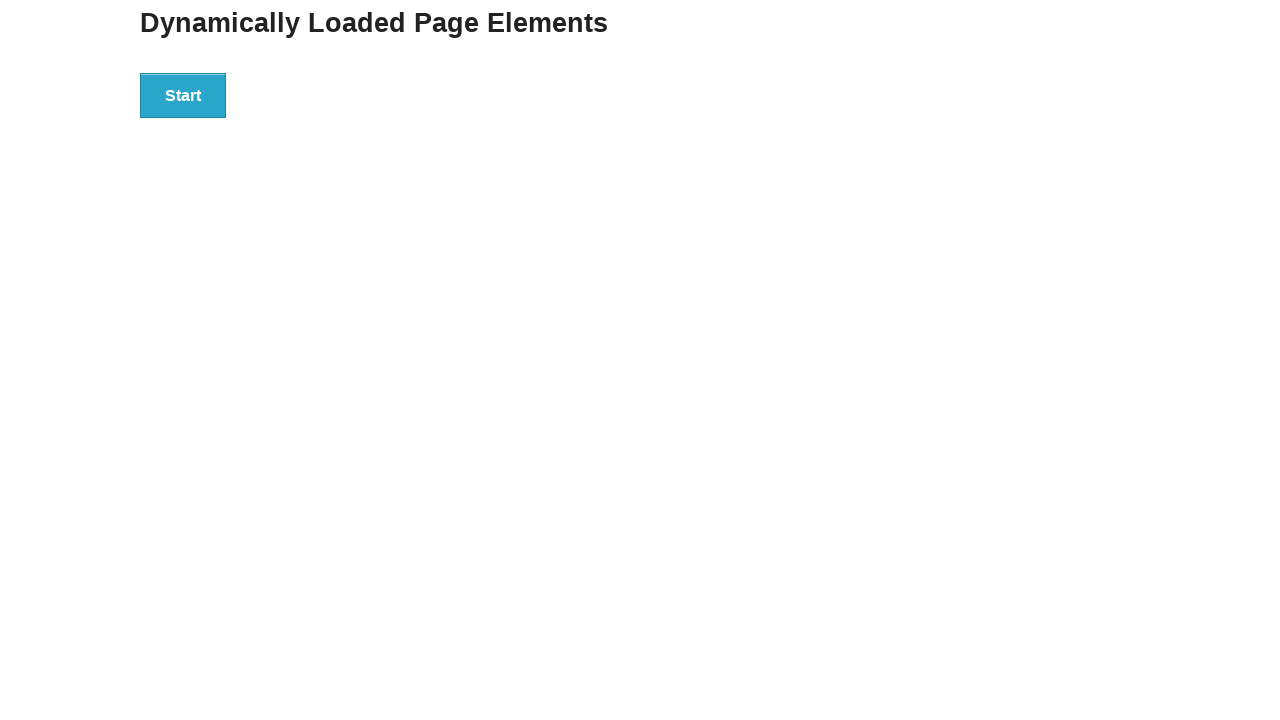

Clicked start button to trigger dynamic loading at (183, 95) on #start > button
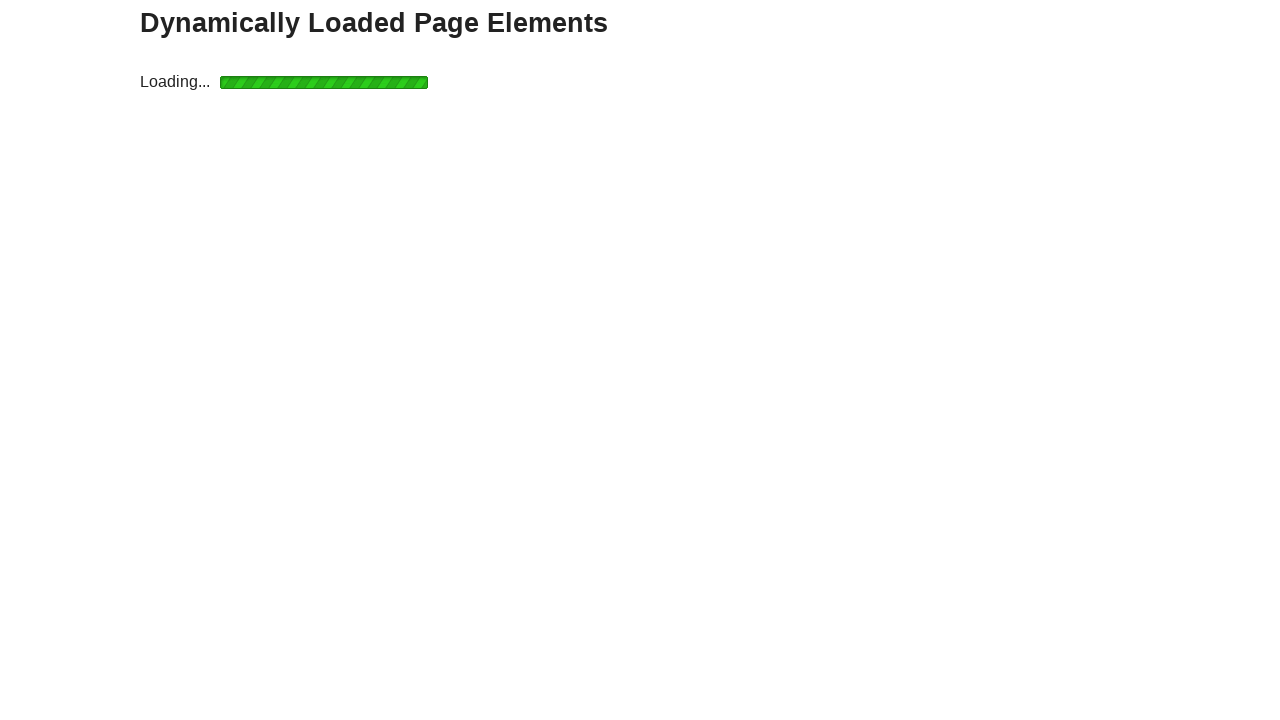

Waited for 'Hello World!' text to appear (8 second timeout)
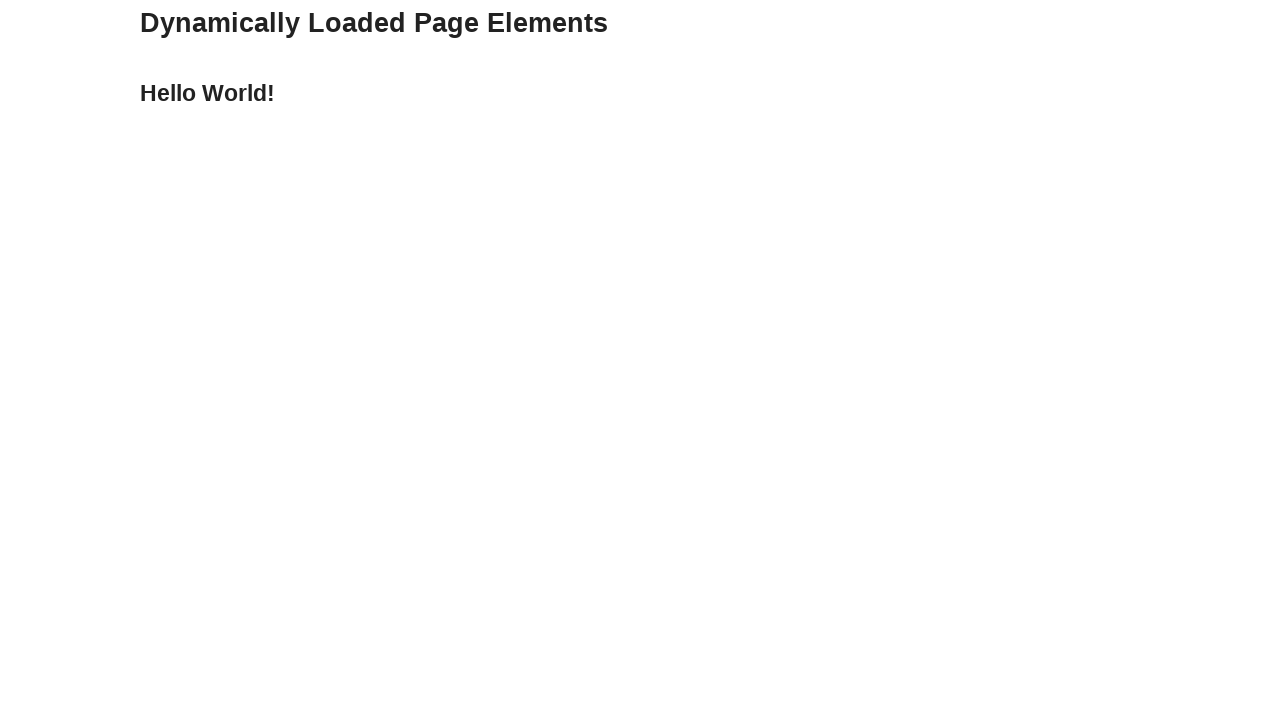

Verified 'Hello World!' text appeared correctly
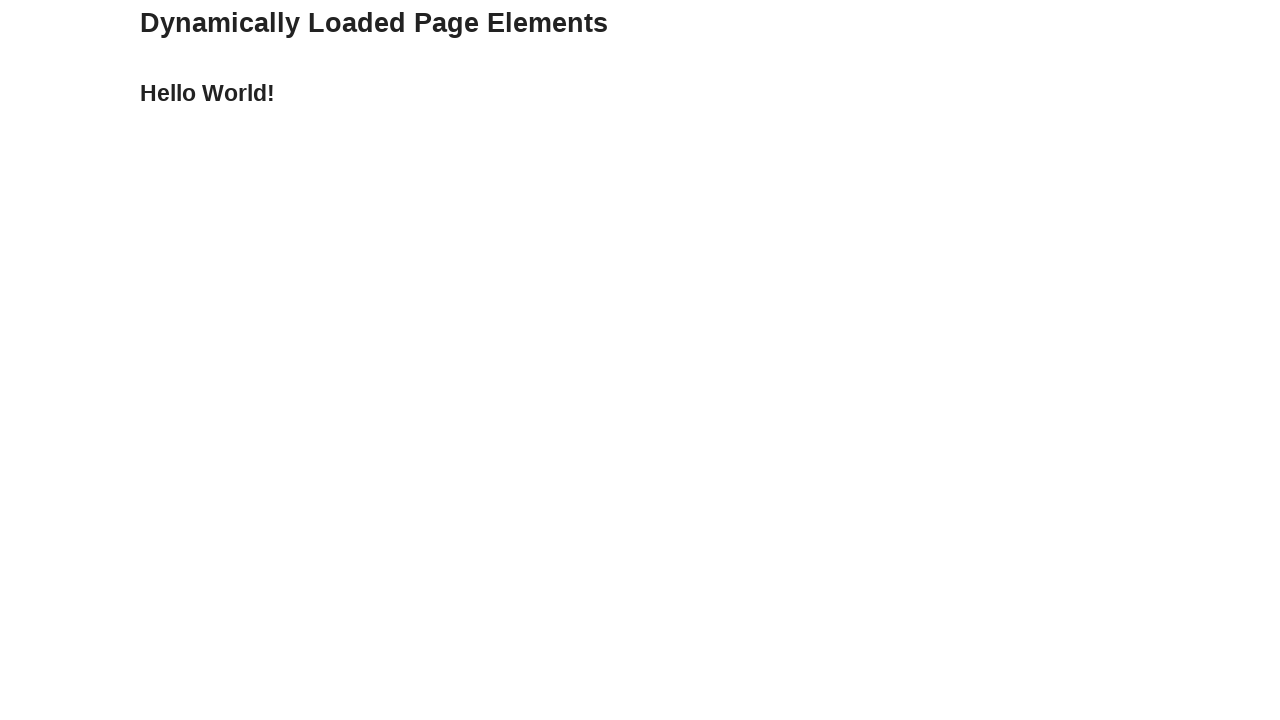

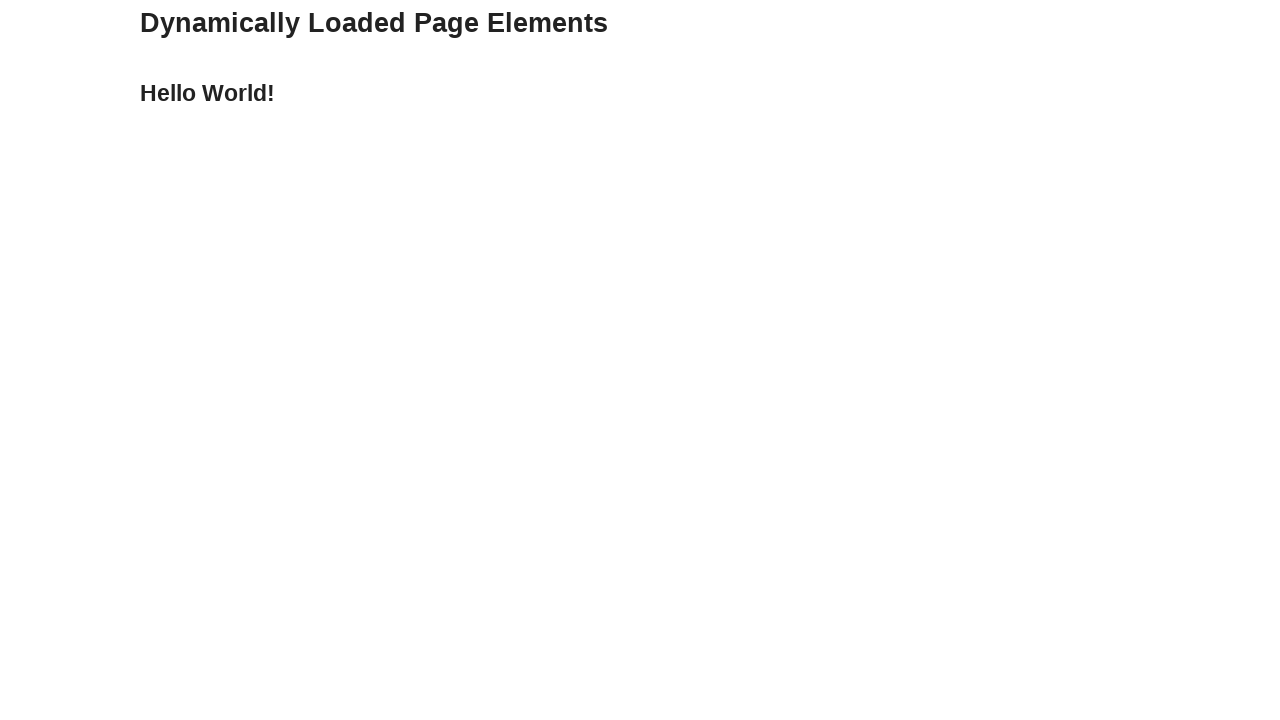